Tests that a todo item is removed when edited to an empty string

Starting URL: https://demo.playwright.dev/todomvc

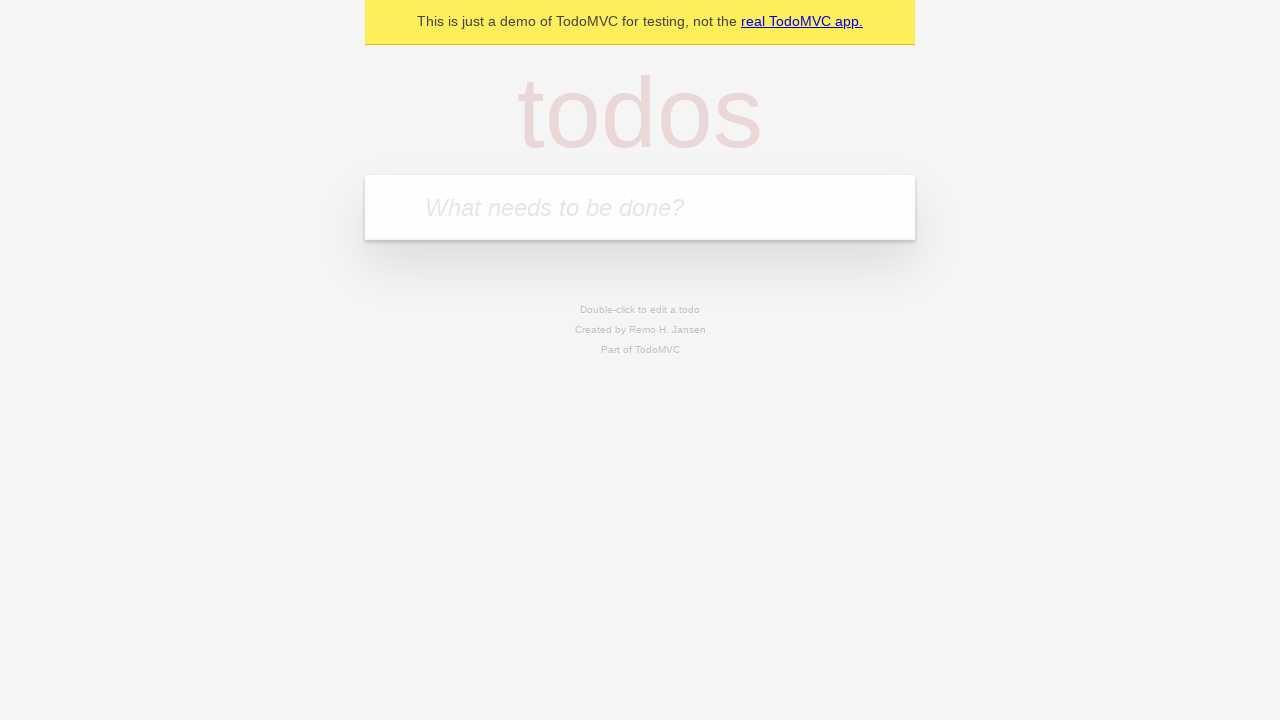

Located the todo input field
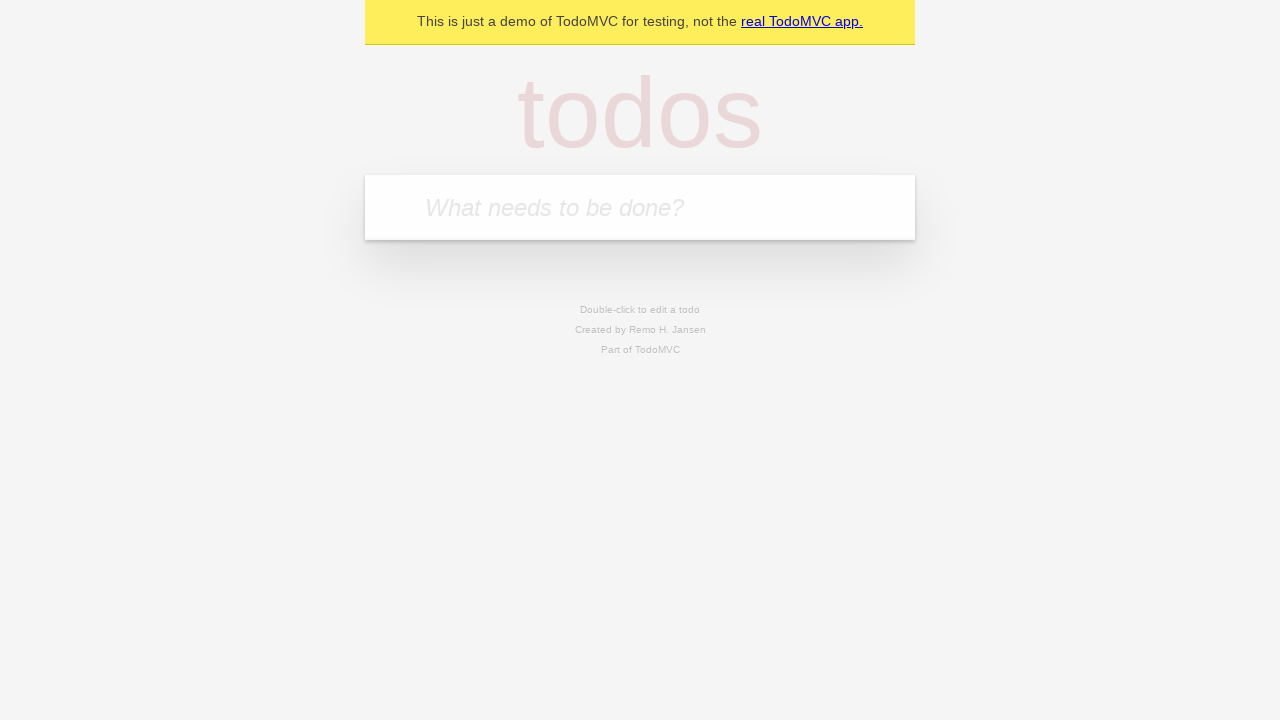

Filled first todo with 'buy some cheese' on internal:attr=[placeholder="What needs to be done?"i]
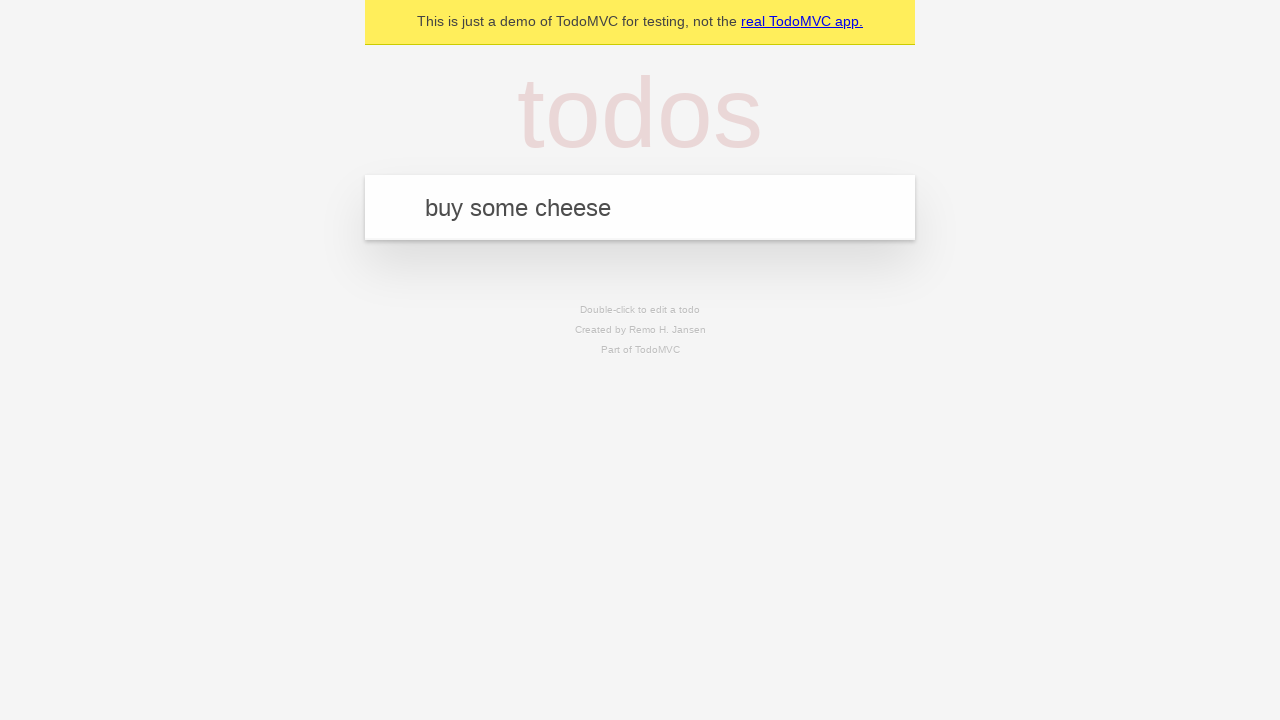

Pressed Enter to create first todo on internal:attr=[placeholder="What needs to be done?"i]
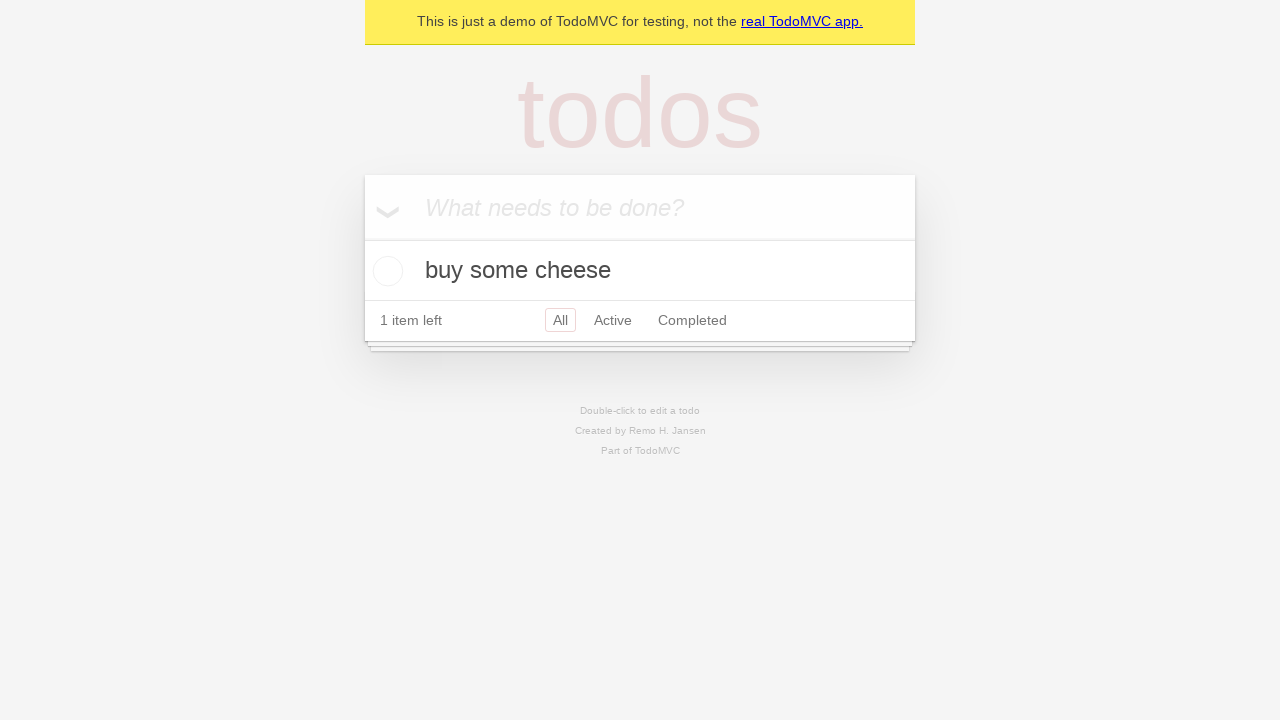

Filled second todo with 'feed the cat' on internal:attr=[placeholder="What needs to be done?"i]
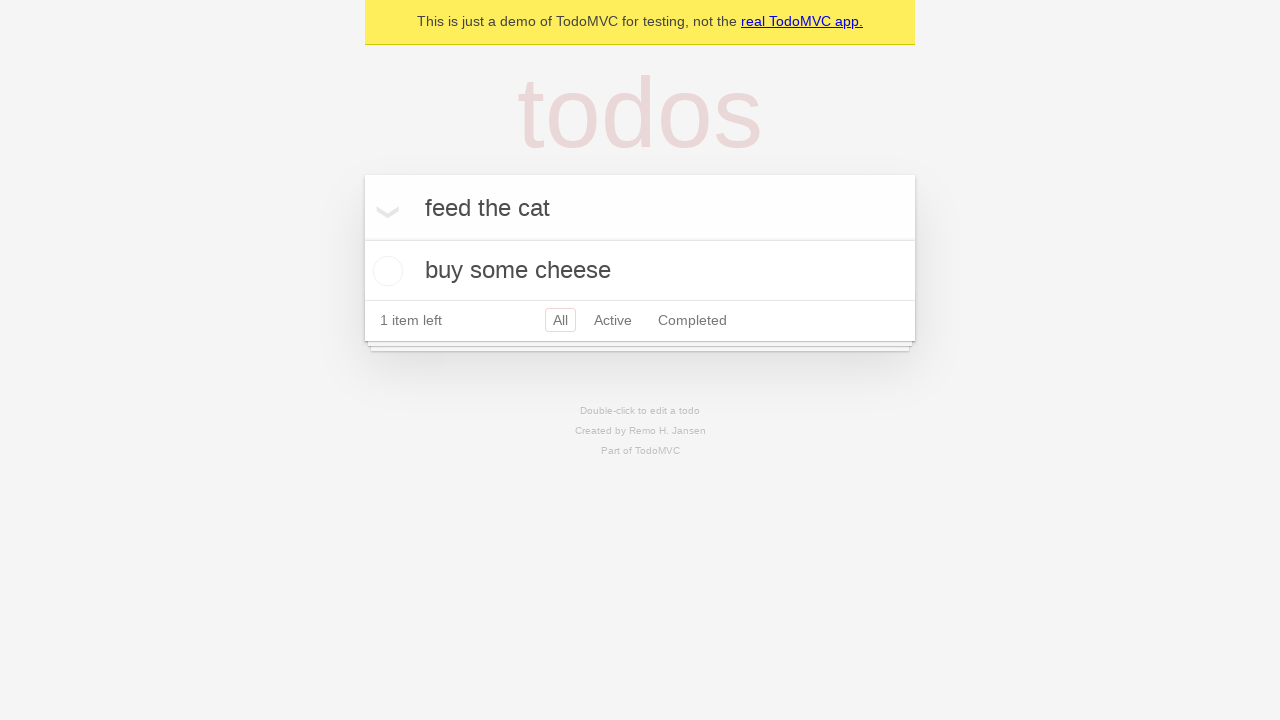

Pressed Enter to create second todo on internal:attr=[placeholder="What needs to be done?"i]
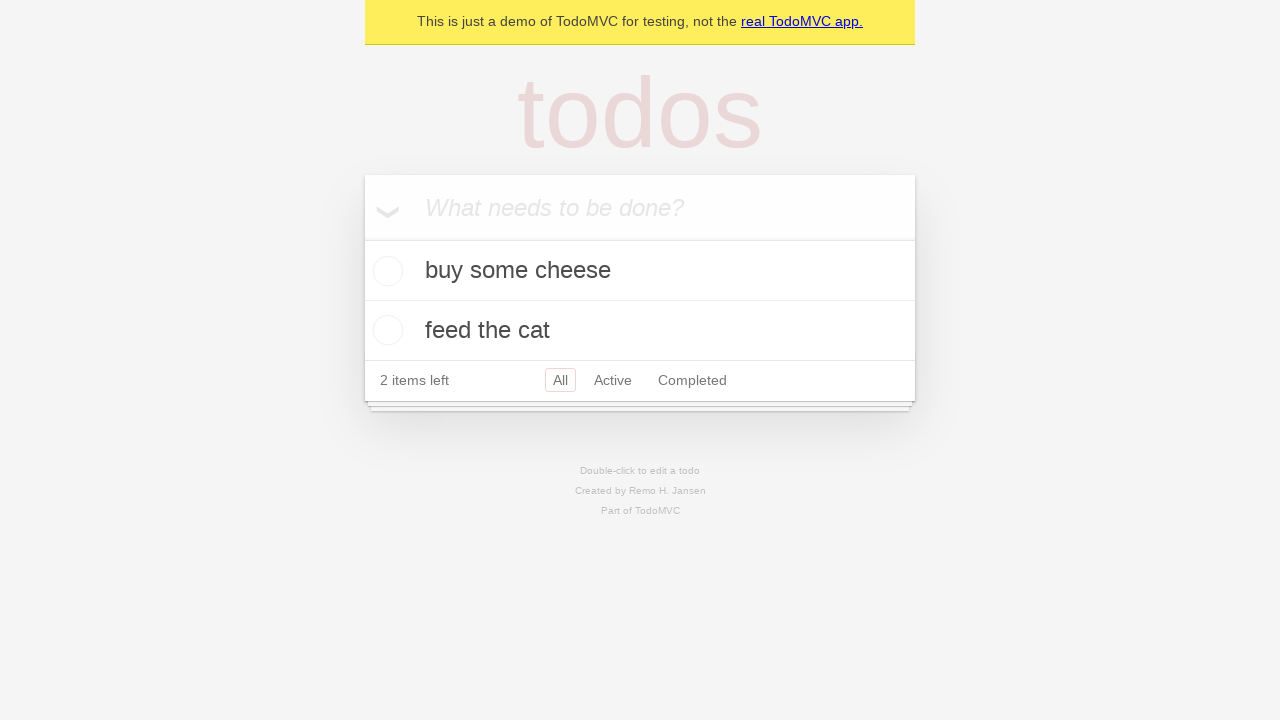

Filled third todo with 'book a doctors appointment' on internal:attr=[placeholder="What needs to be done?"i]
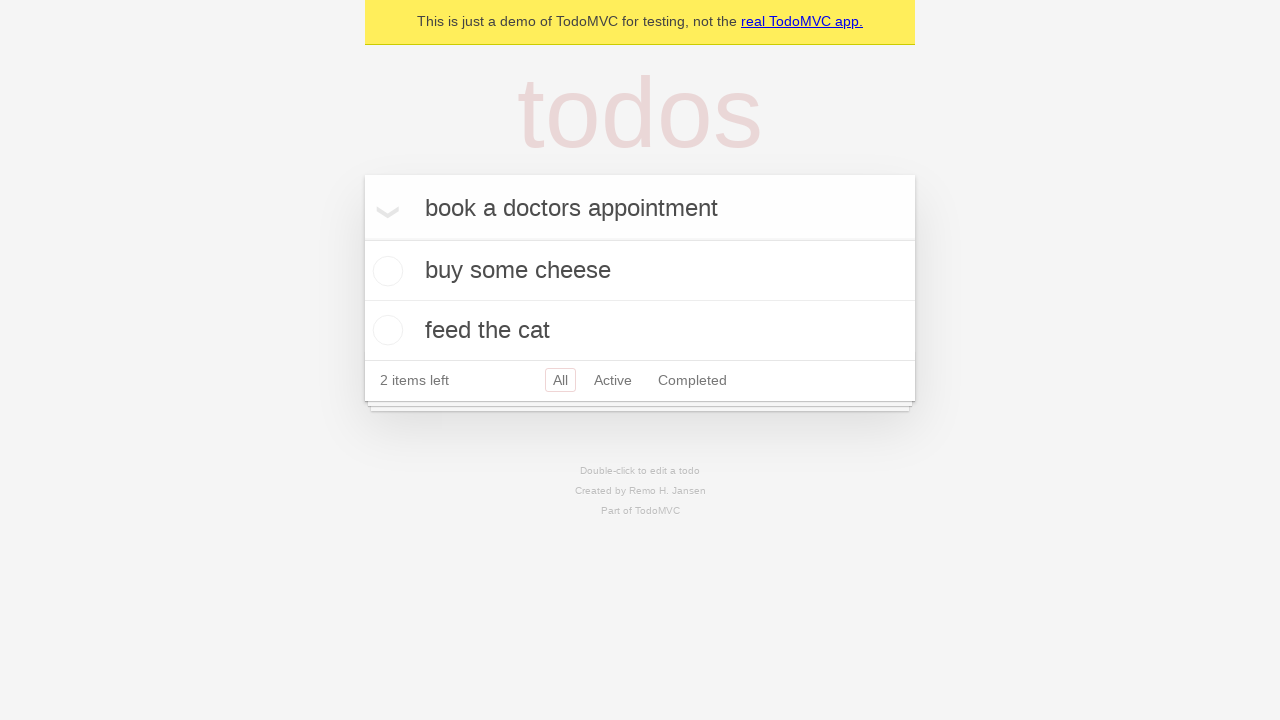

Pressed Enter to create third todo on internal:attr=[placeholder="What needs to be done?"i]
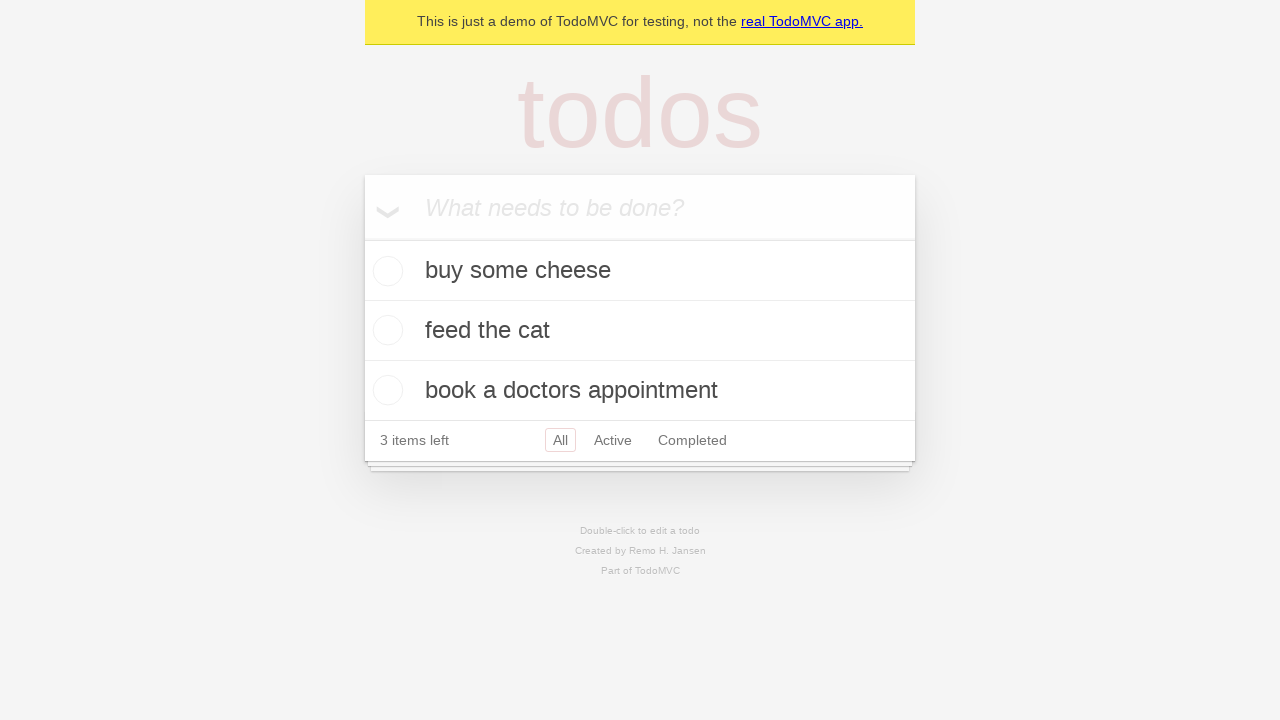

Located all todo items
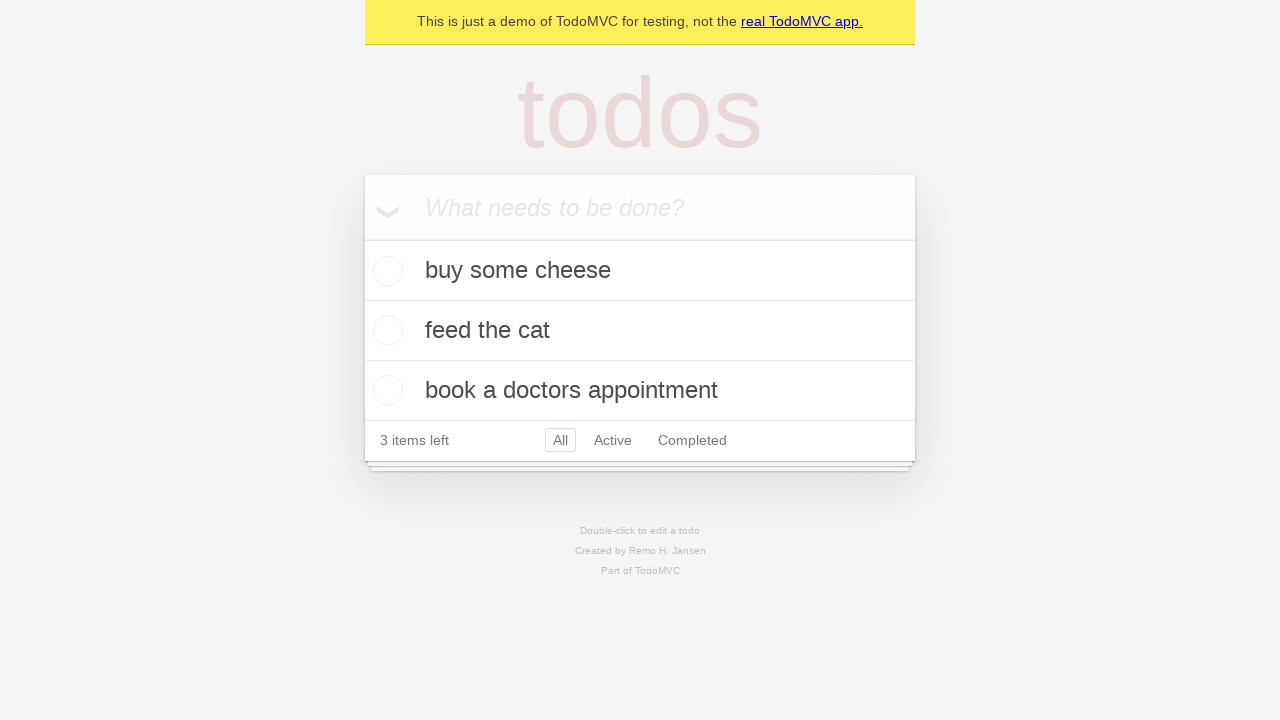

Double-clicked second todo to enter edit mode at (640, 331) on internal:testid=[data-testid="todo-item"s] >> nth=1
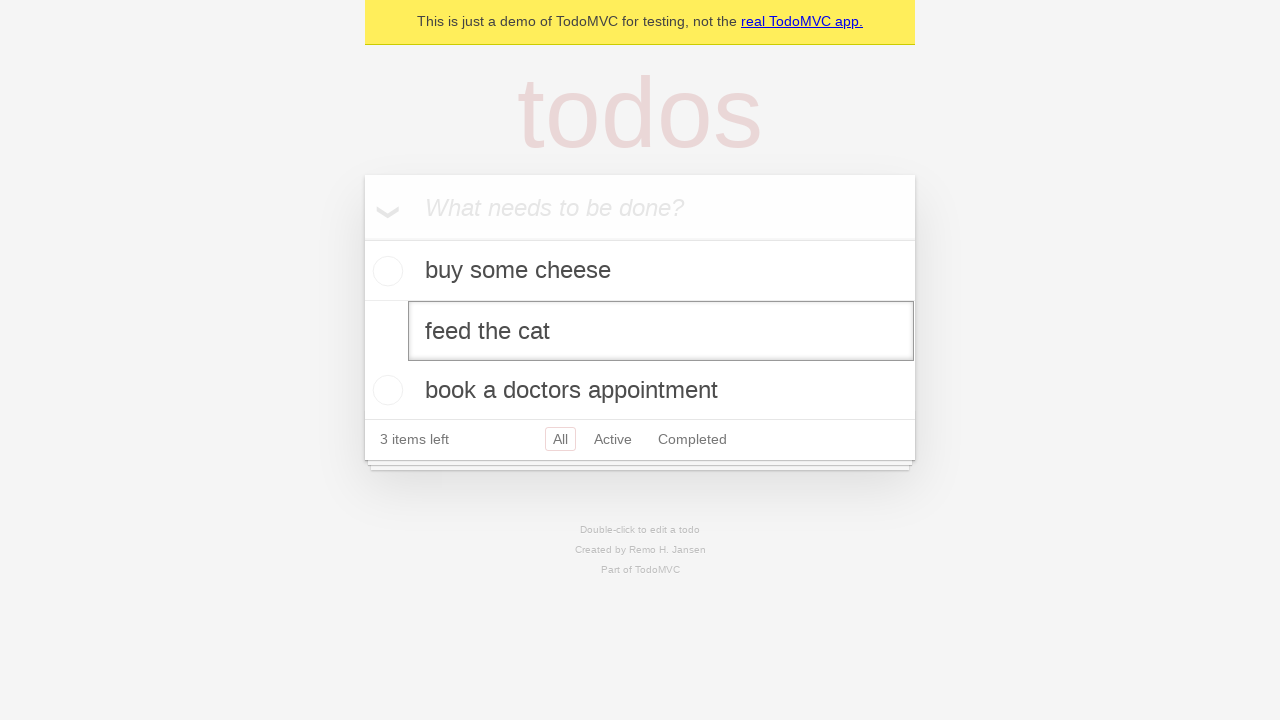

Located the edit input field for second todo
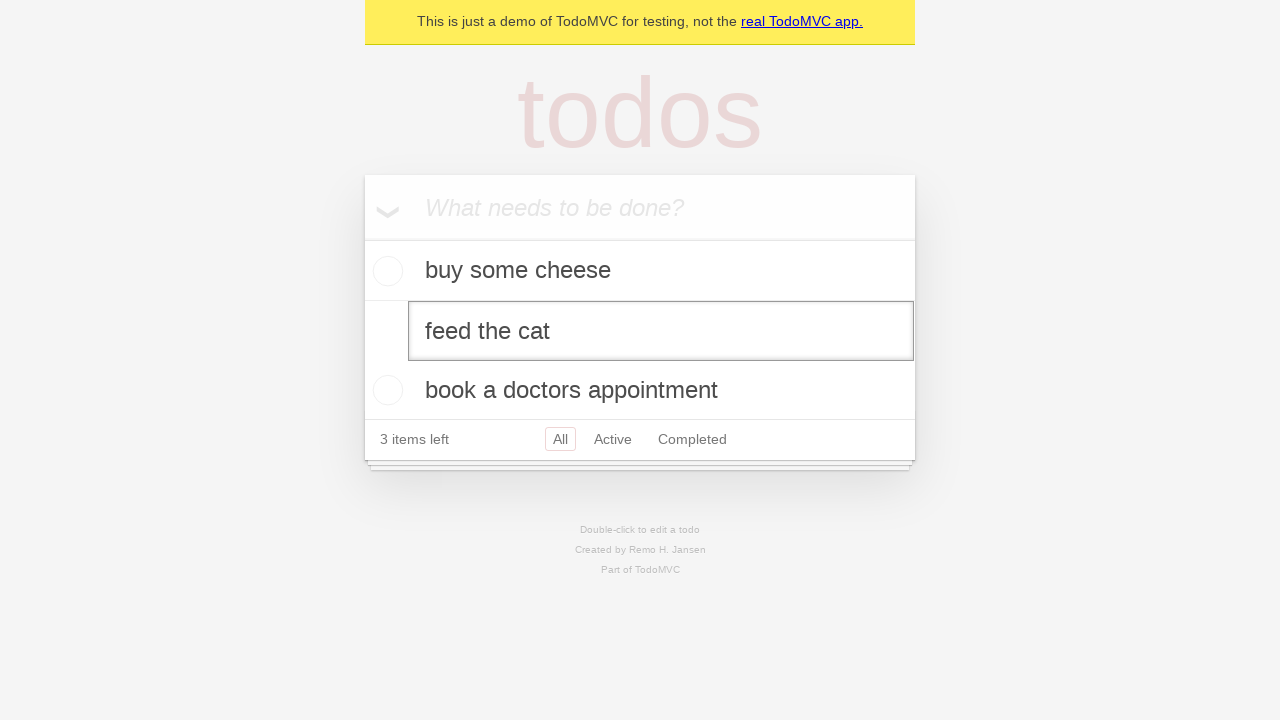

Cleared the todo text to empty string on internal:testid=[data-testid="todo-item"s] >> nth=1 >> internal:role=textbox[nam
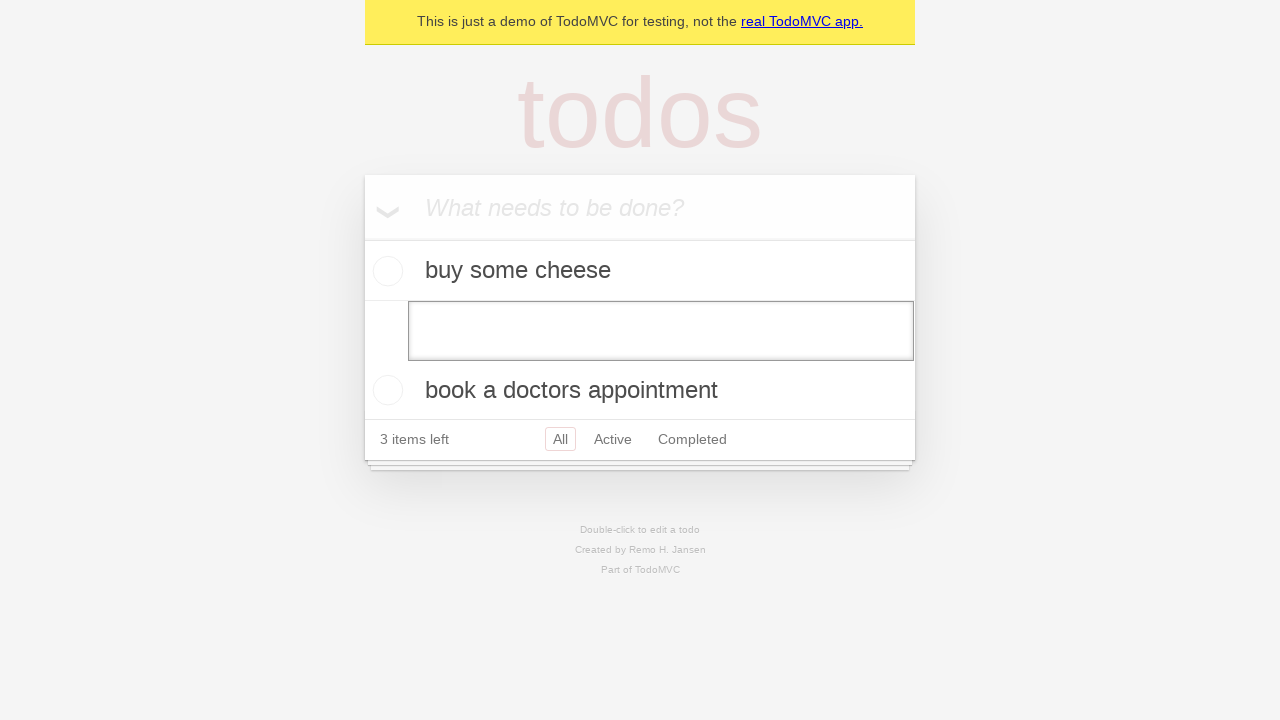

Pressed Enter to confirm empty edit, removing the todo item on internal:testid=[data-testid="todo-item"s] >> nth=1 >> internal:role=textbox[nam
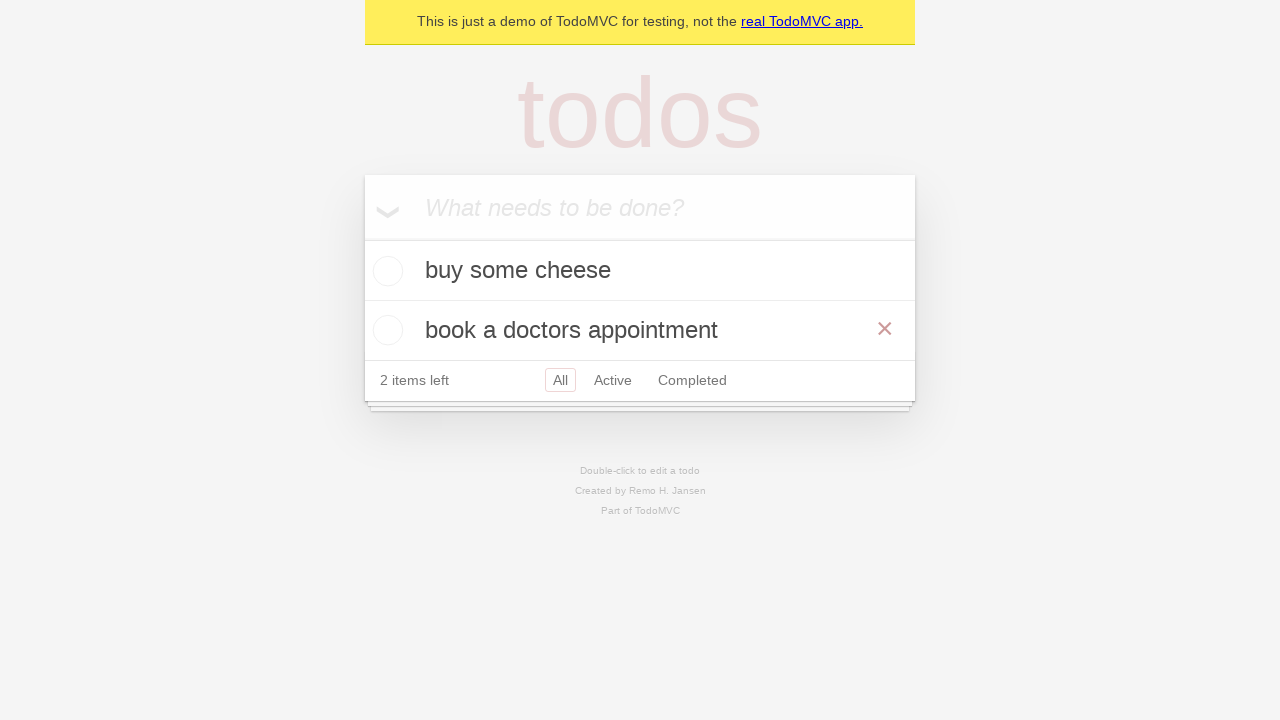

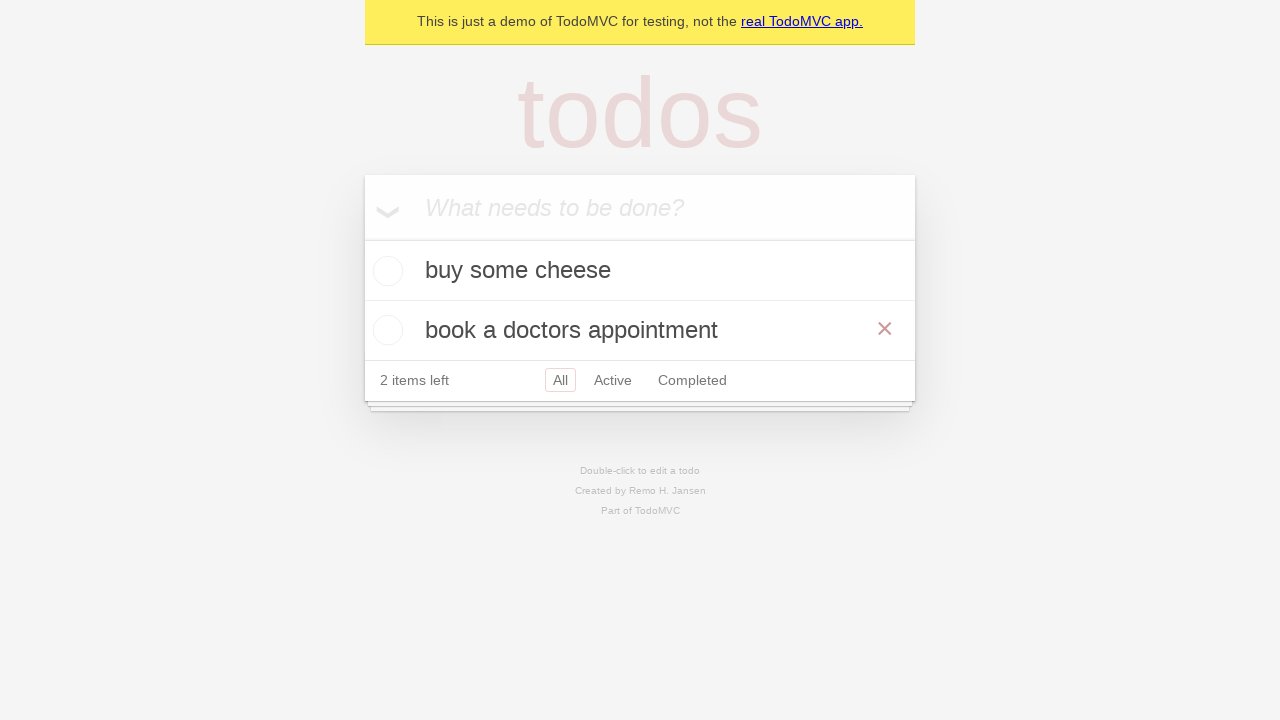